Scrolls down the page and verifies the footer copyright text is visible

Starting URL: https://webdriver.io/

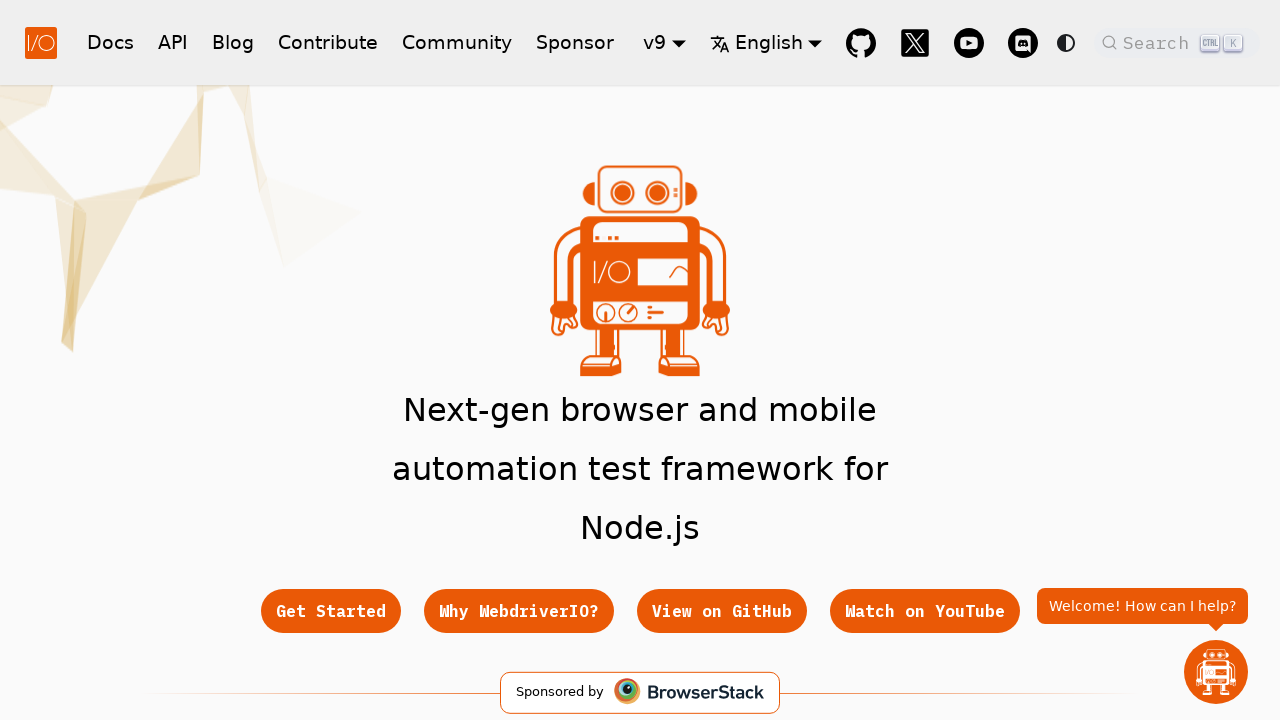

Scrolled down page to 4000px
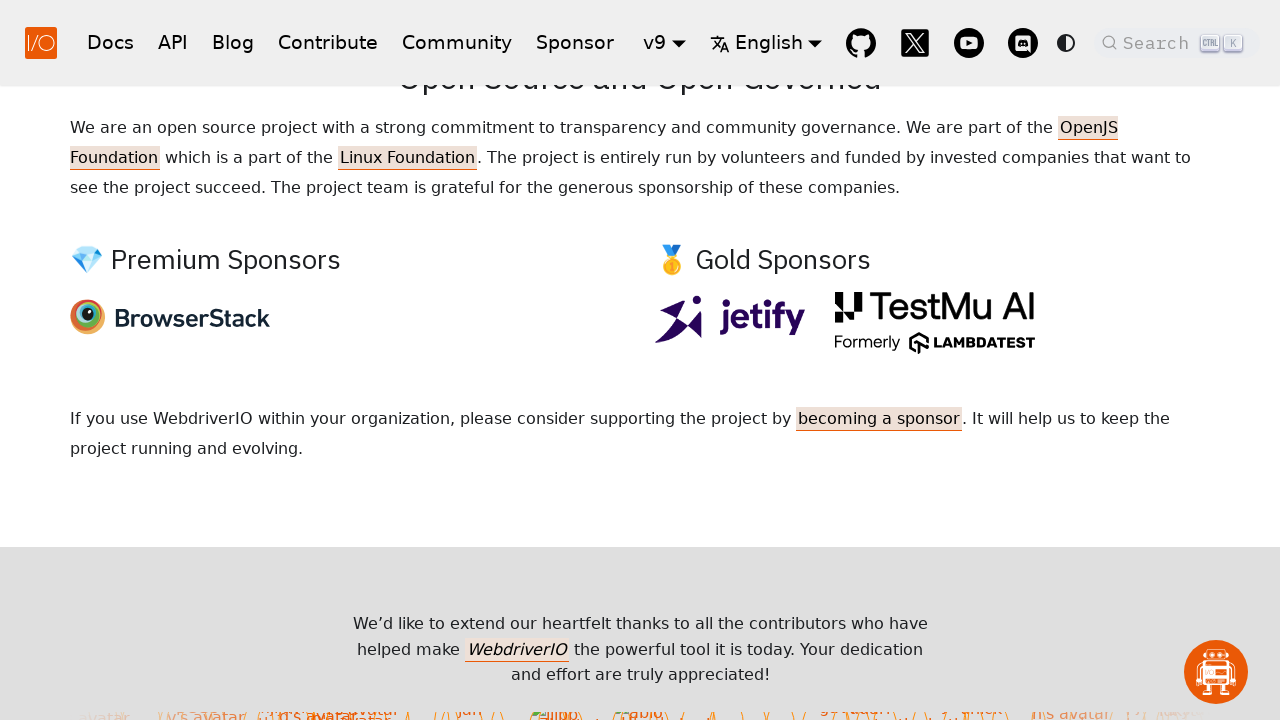

Located footer copyright element
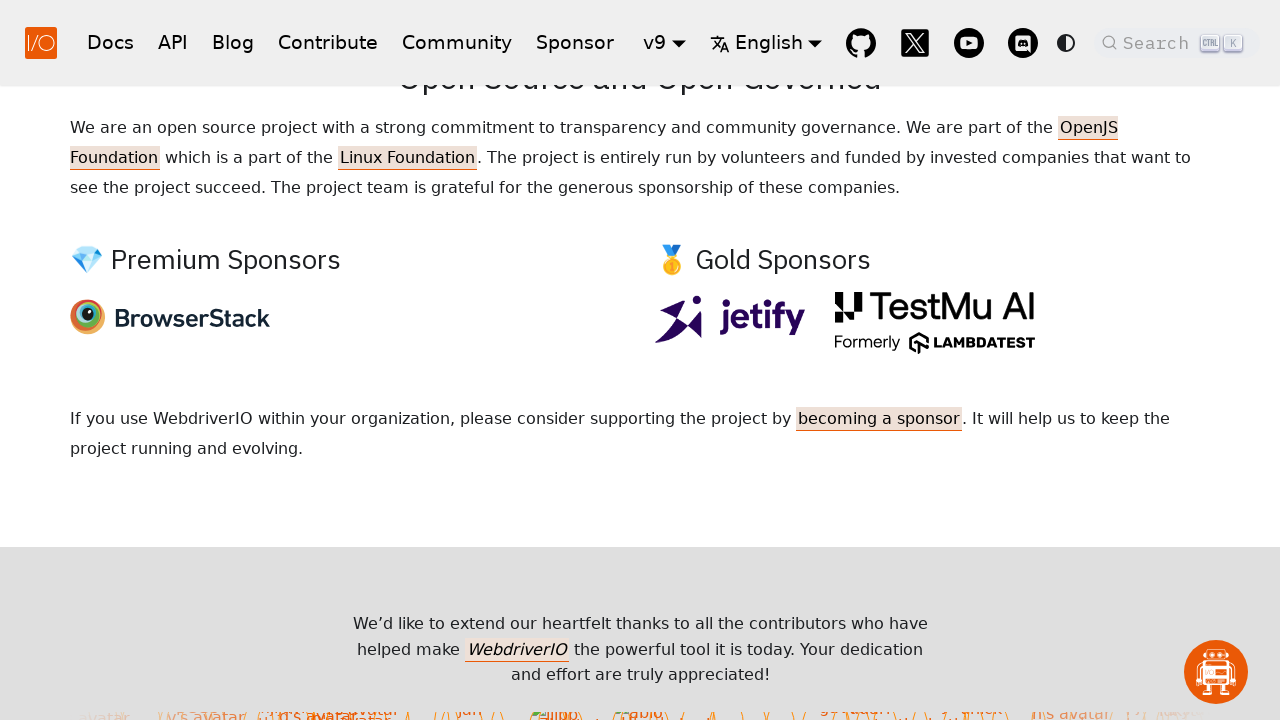

Scrolled footer copyright element into view
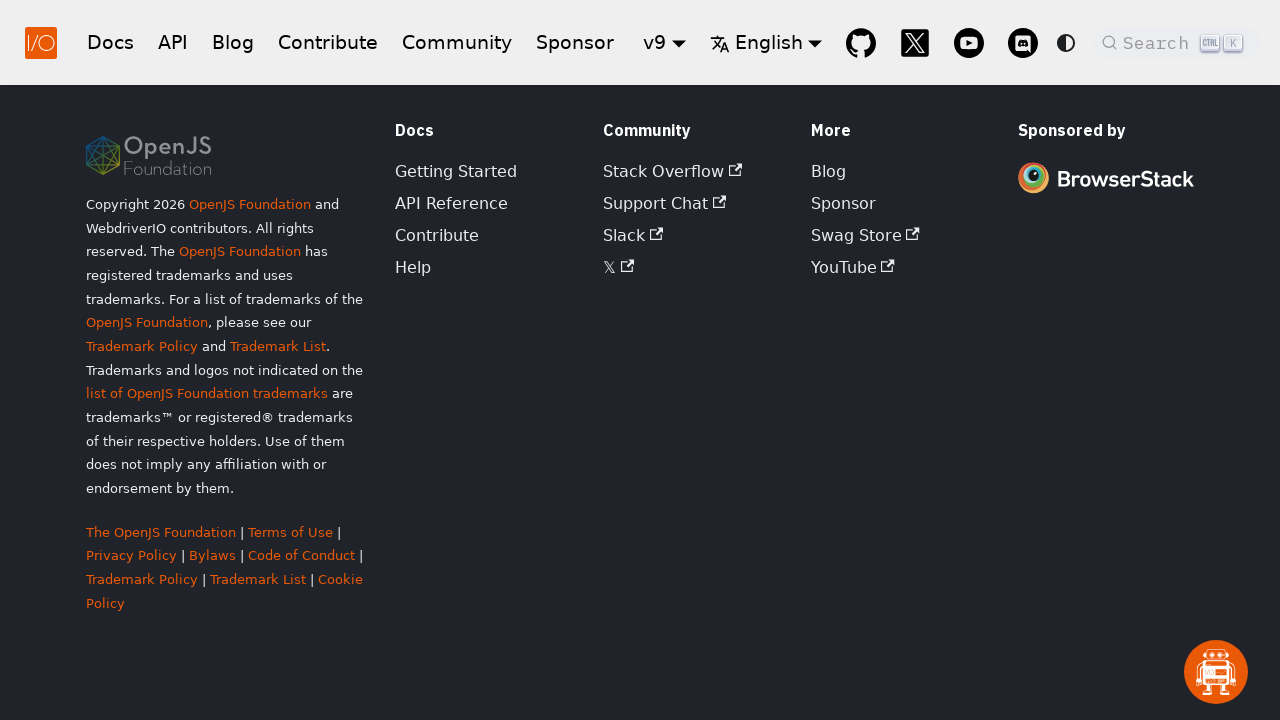

Retrieved footer copyright text content
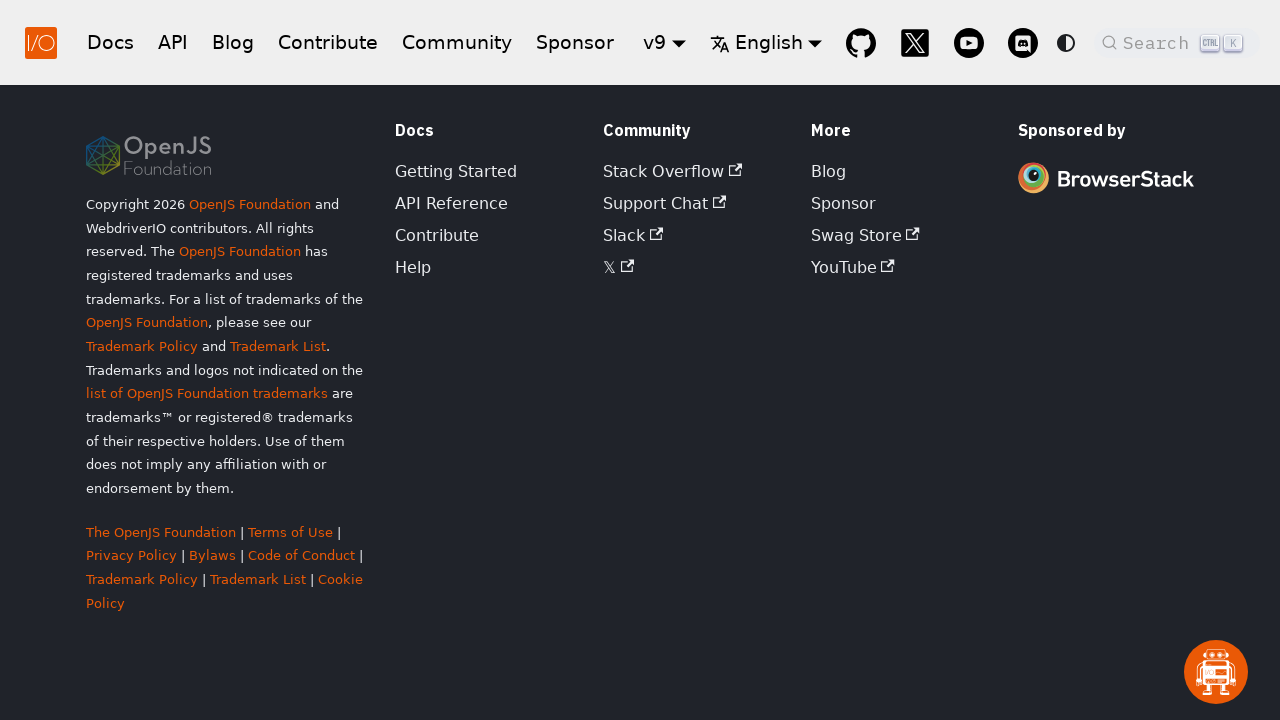

Verified footer contains 'Copyright' and 'OpenJS Foundation' text
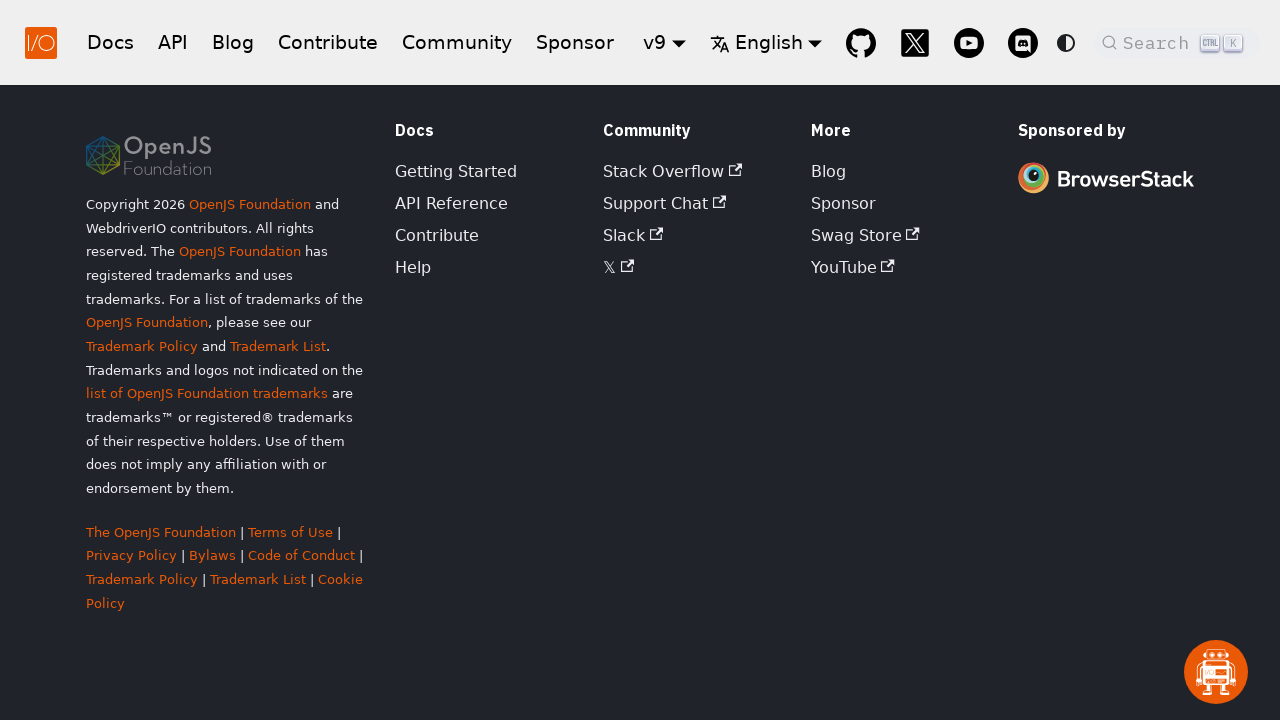

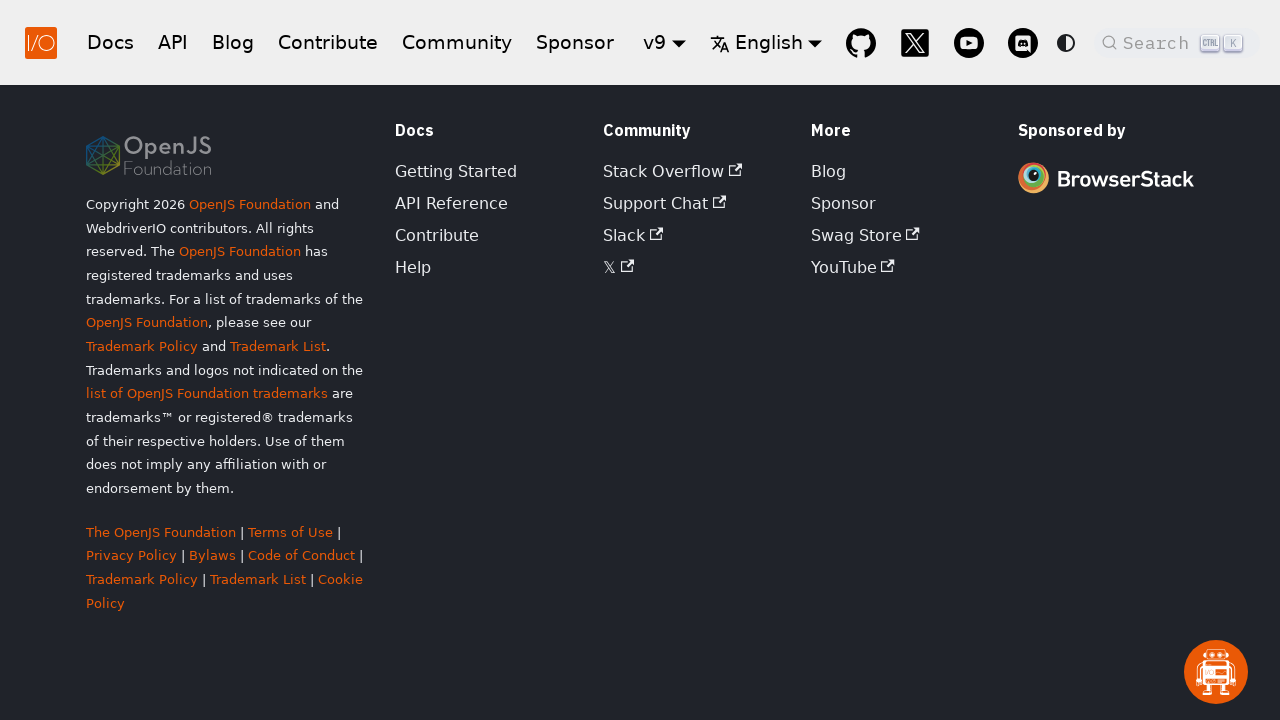